Tests dropdown list functionality on a registration form by selecting different year options using various selection methods (by index, value, and visible text)

Starting URL: https://demo.automationtesting.in/Register.html

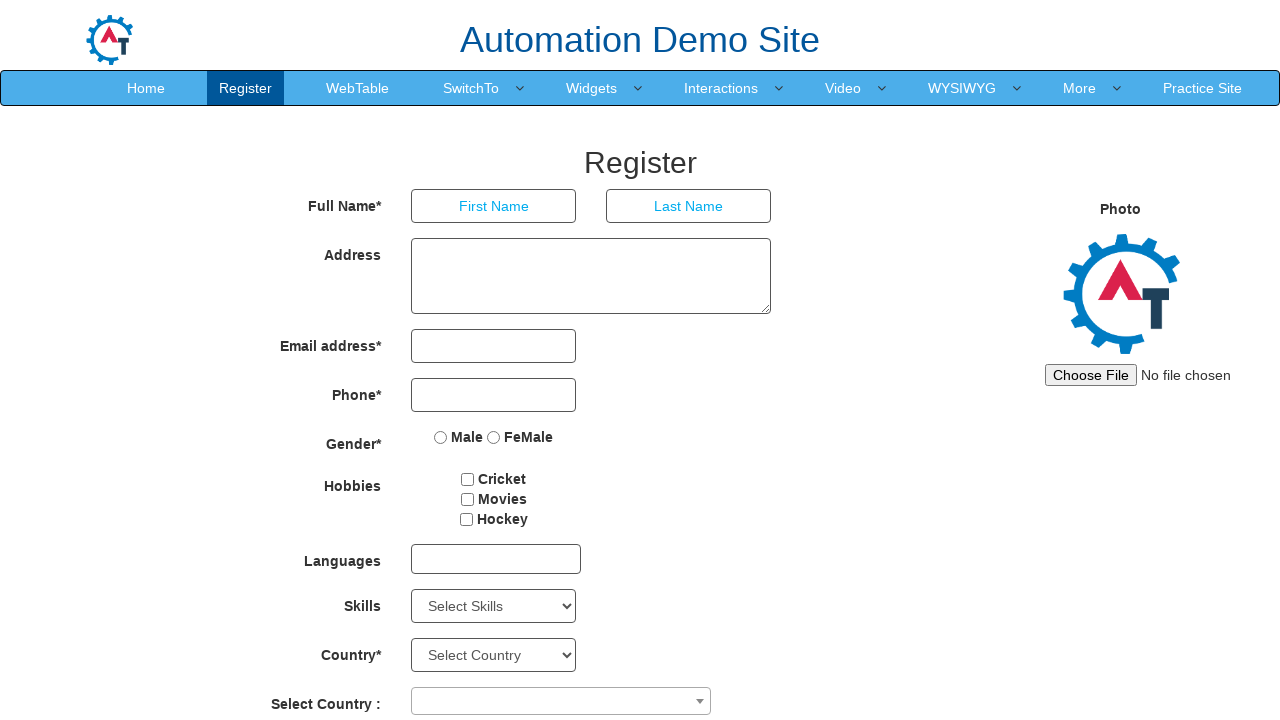

Located year dropdown element with id 'yearbox'
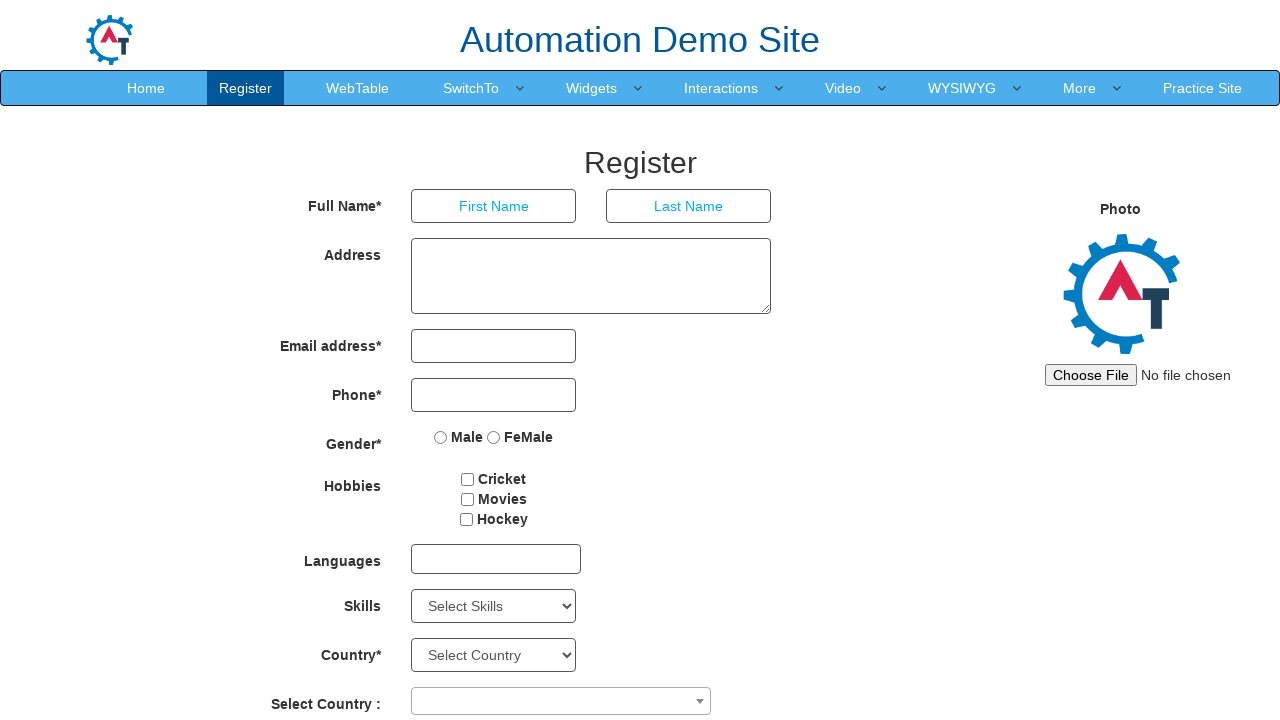

Selected year dropdown option by index 5 on #yearbox
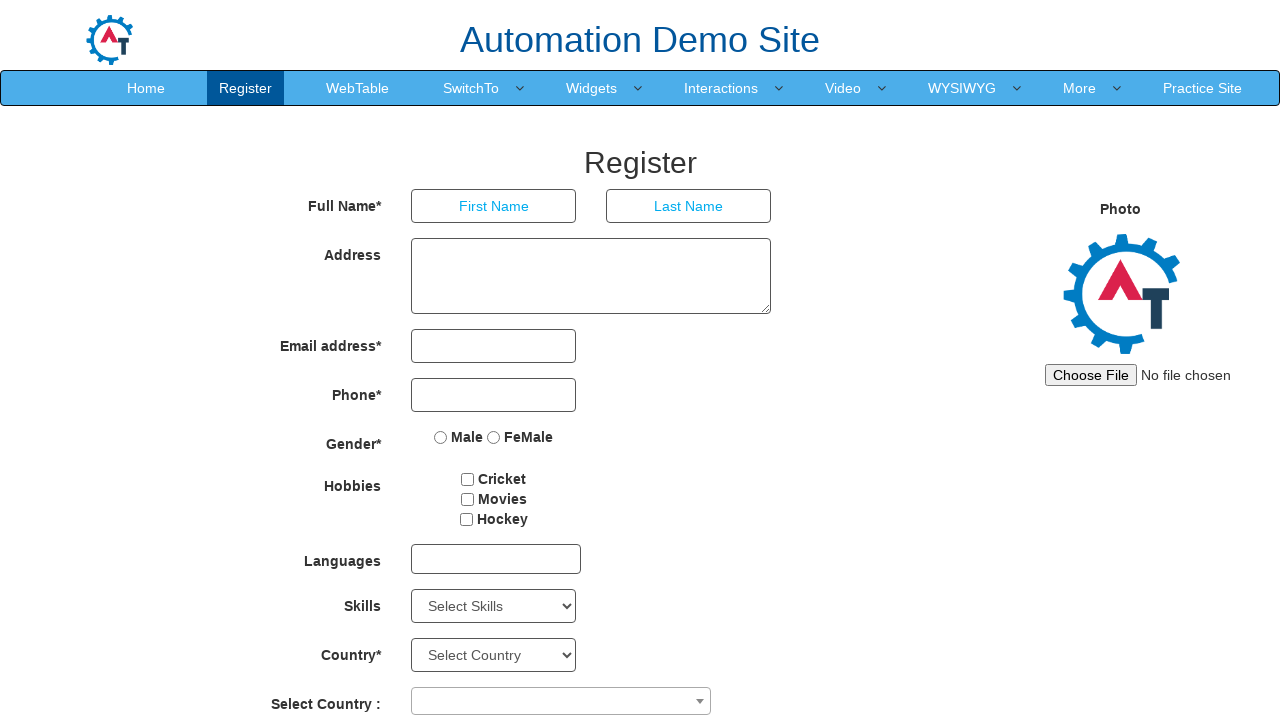

Selected year dropdown option by value '1920' on #yearbox
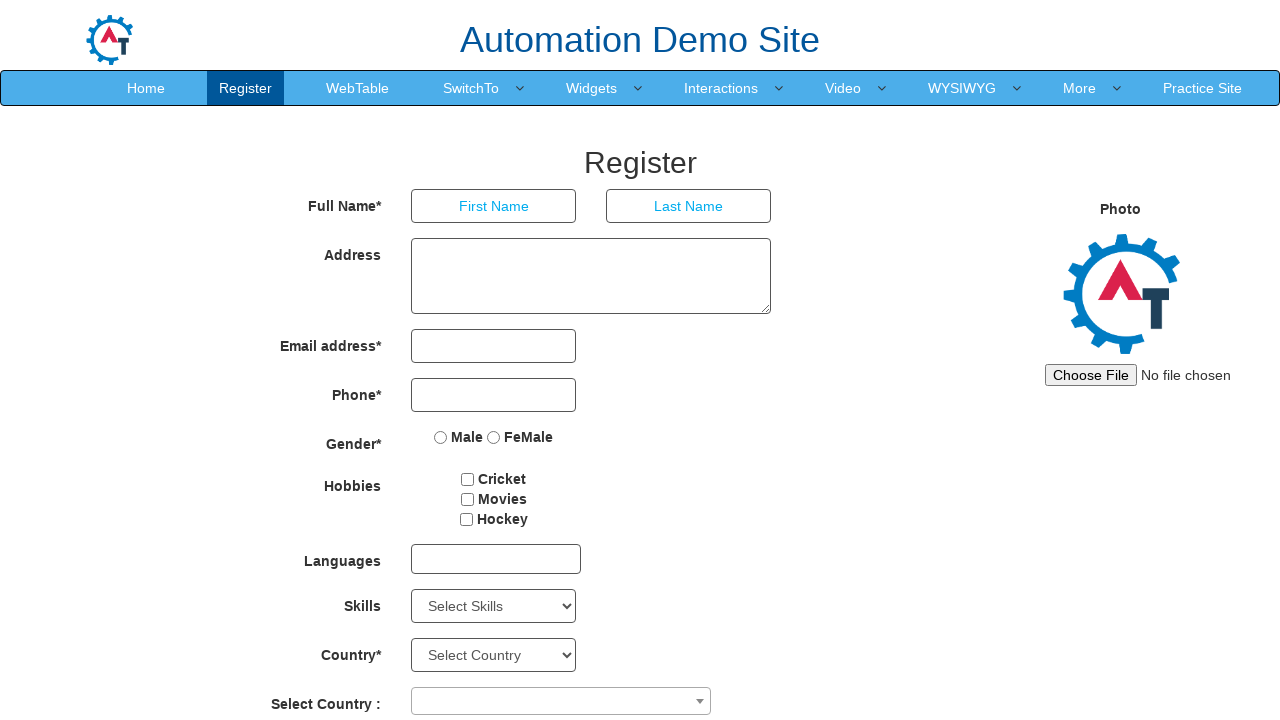

Selected year dropdown option by visible text '1930' on #yearbox
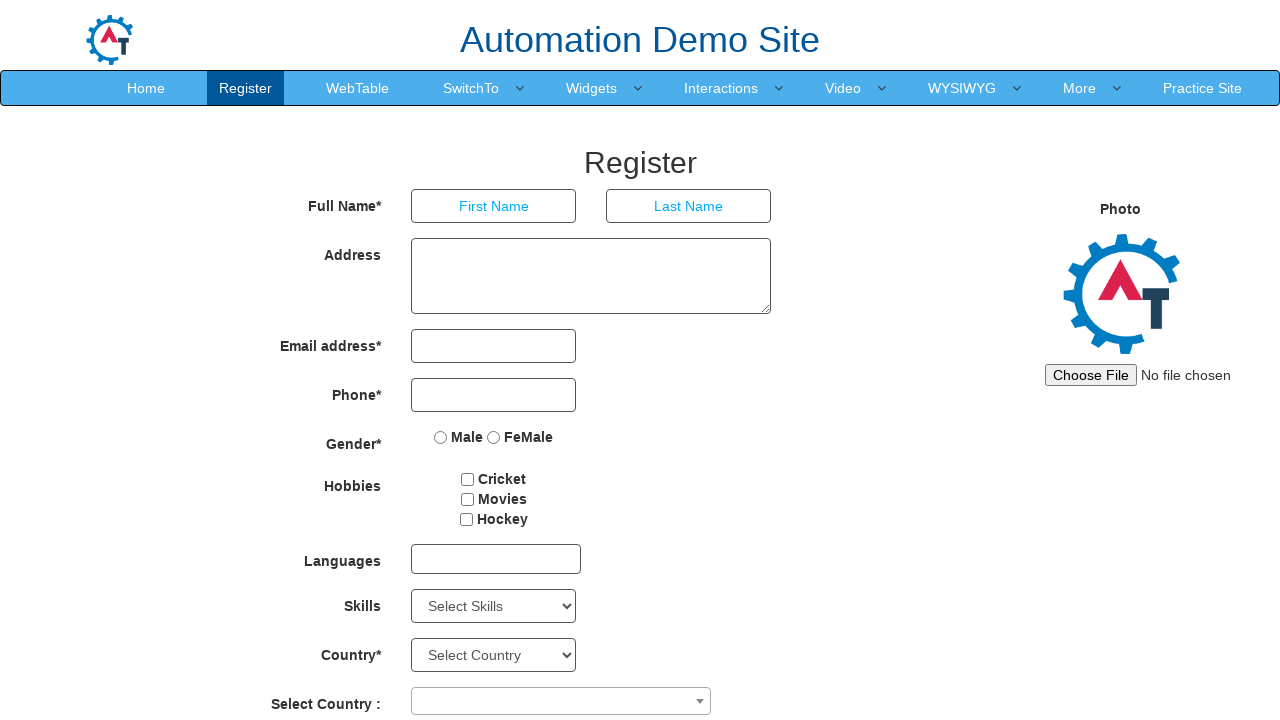

Retrieved final selected year value: 1930
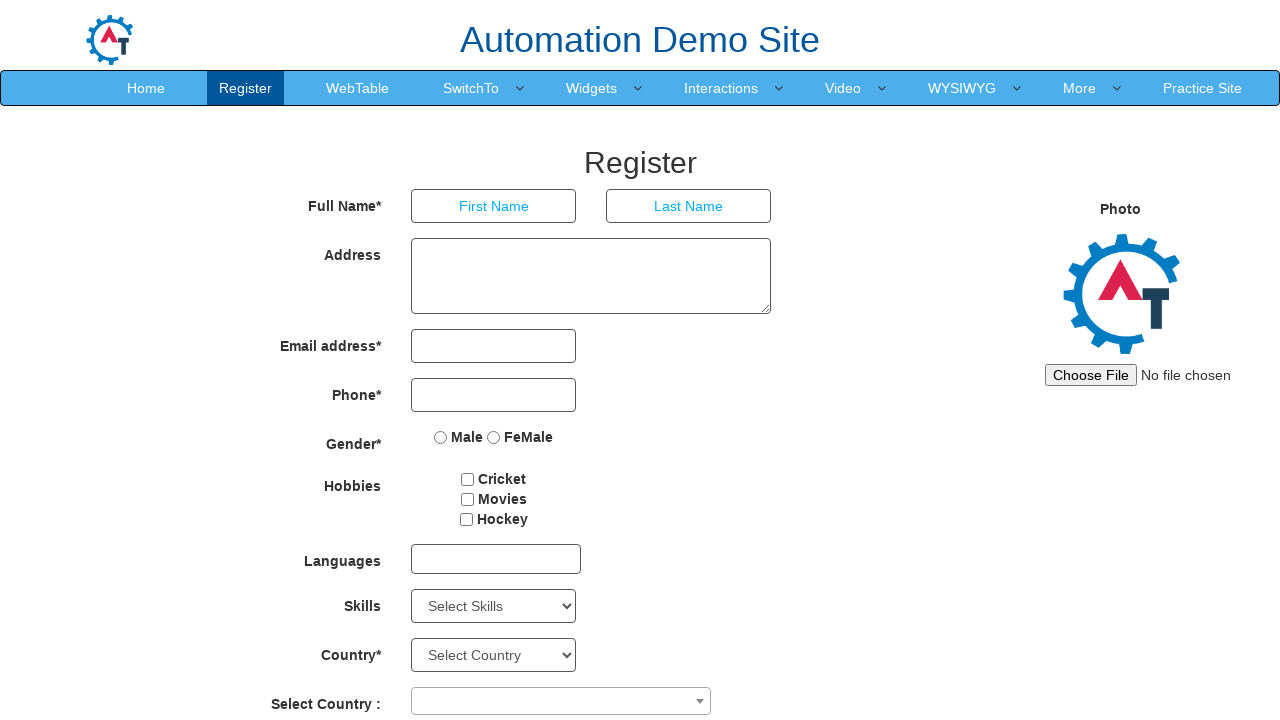

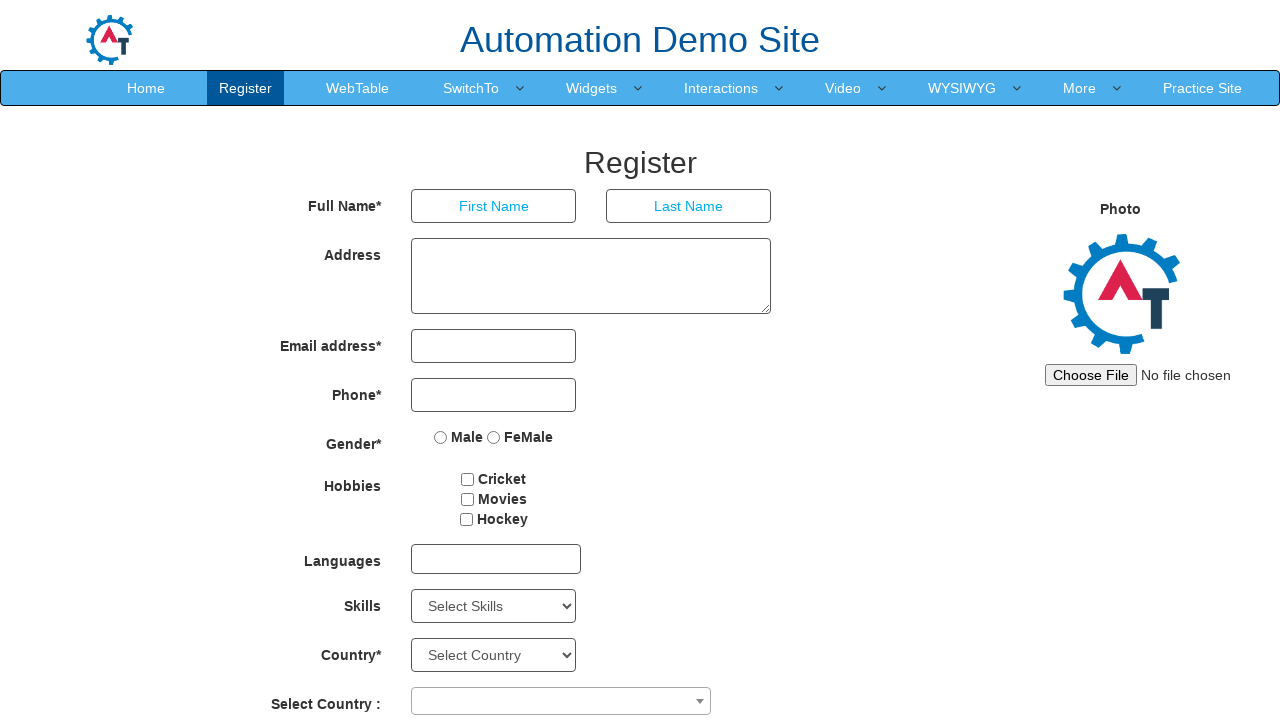